Navigates to Hacker News homepage, waits for posts to load, and clicks the "More" link to navigate to the next page of posts.

Starting URL: https://news.ycombinator.com/

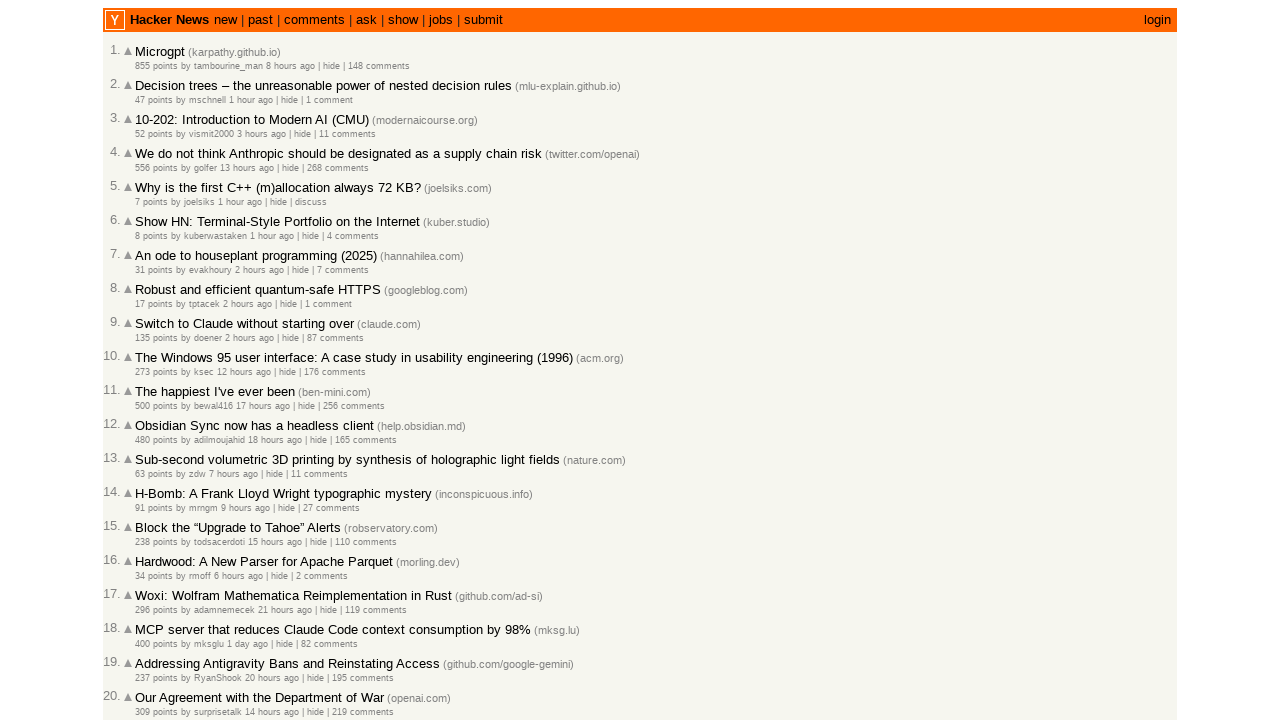

Waited for posts to load on Hacker News homepage
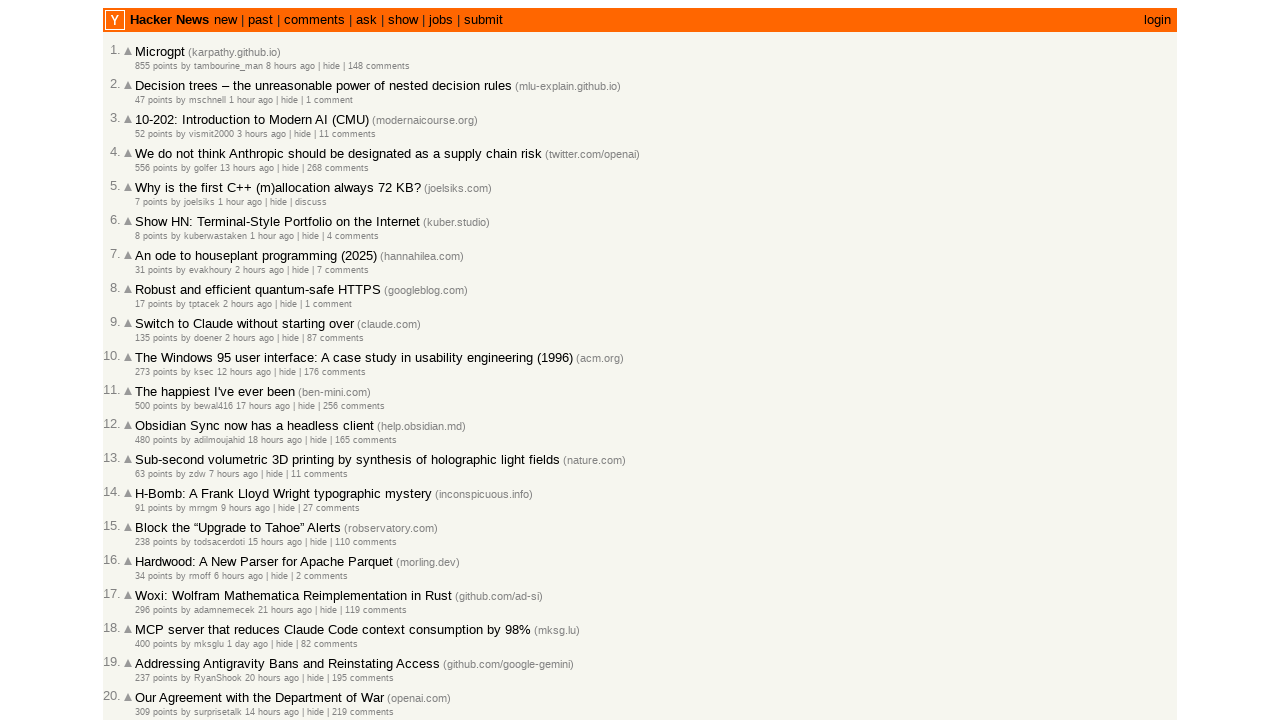

Clicked the 'More' link to navigate to next page of posts at (149, 616) on .morelink
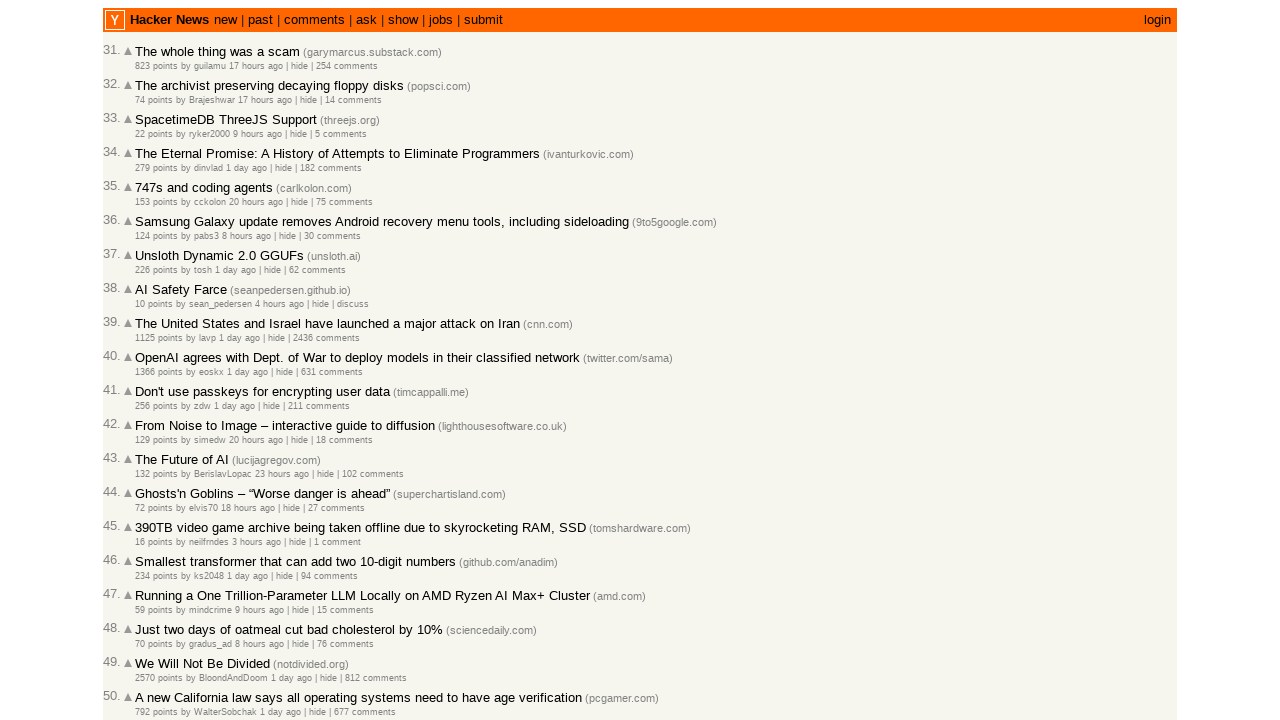

Waited for posts to load on the next page
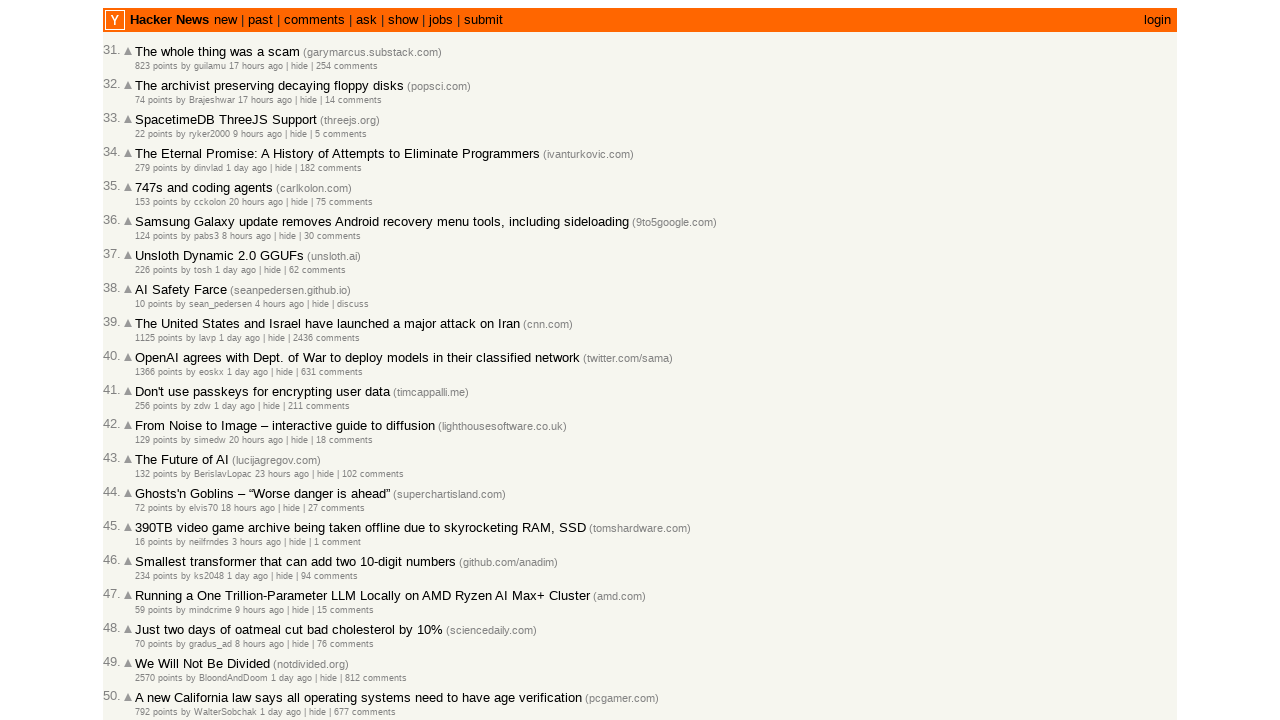

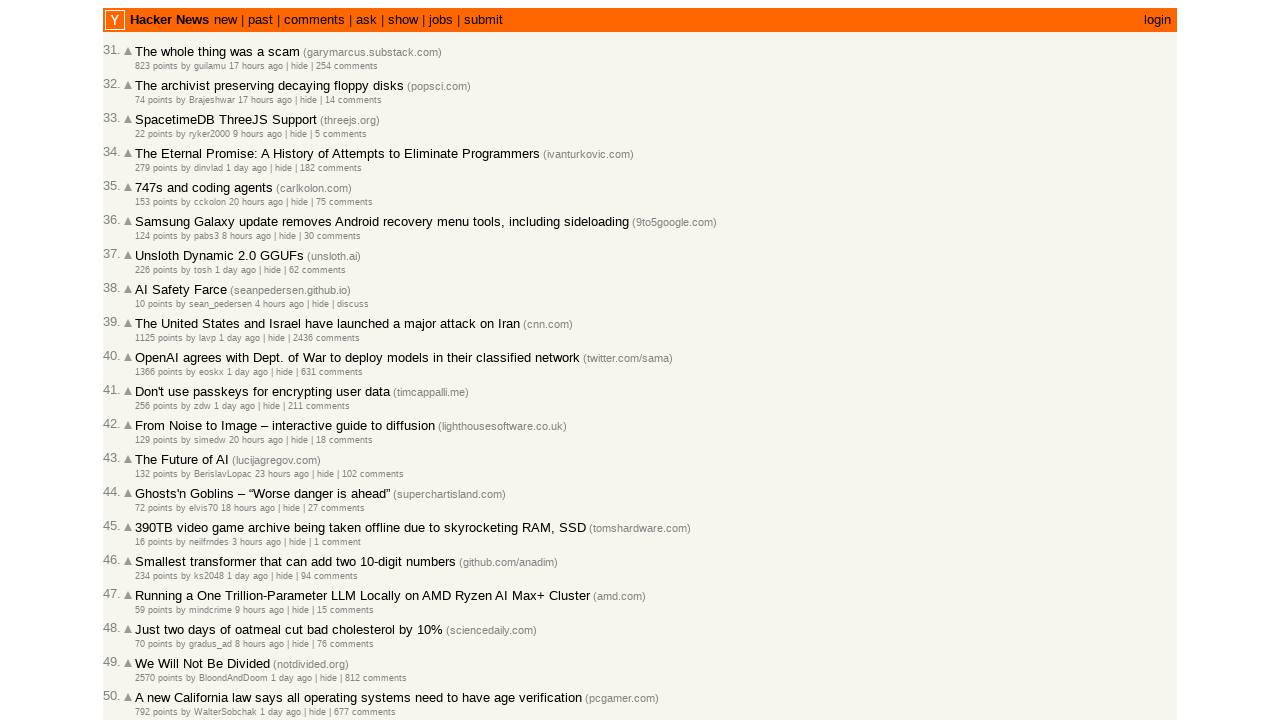